Tests selecting a single random checkbox from the available checkboxes

Starting URL: https://codenboxautomationlab.com/practice/

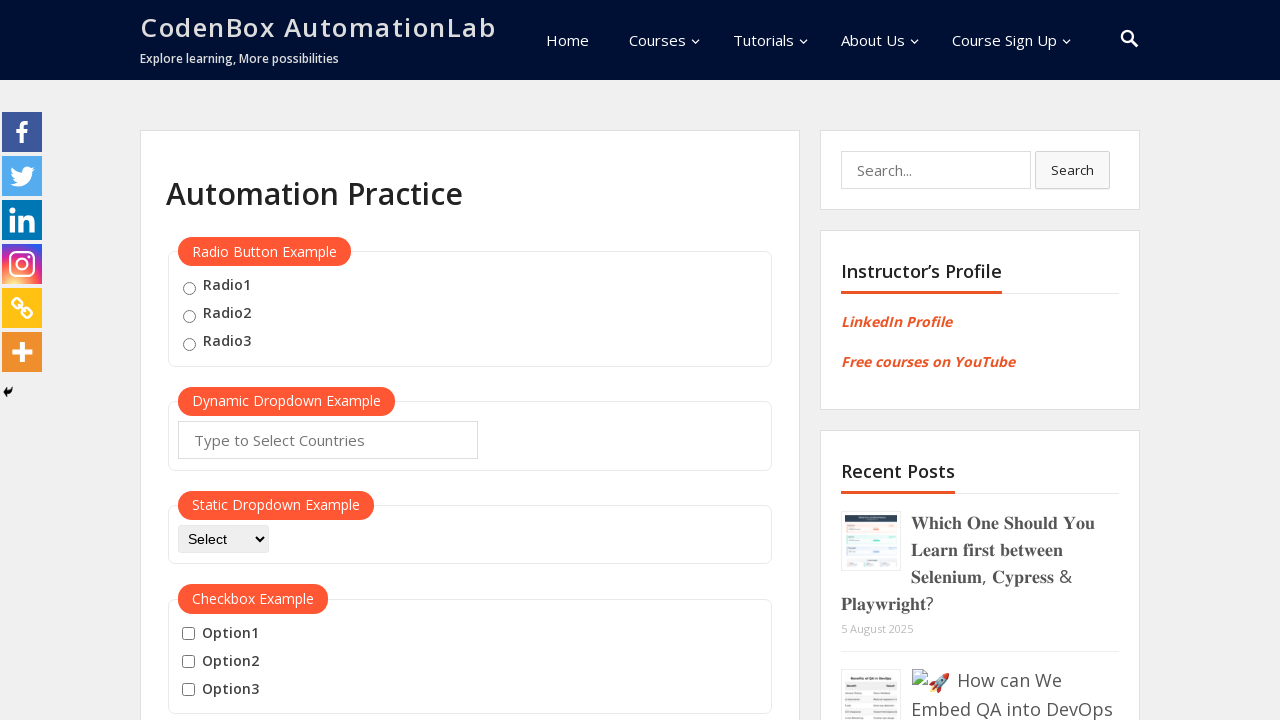

Navigated to CodeNBox Automation Lab practice page
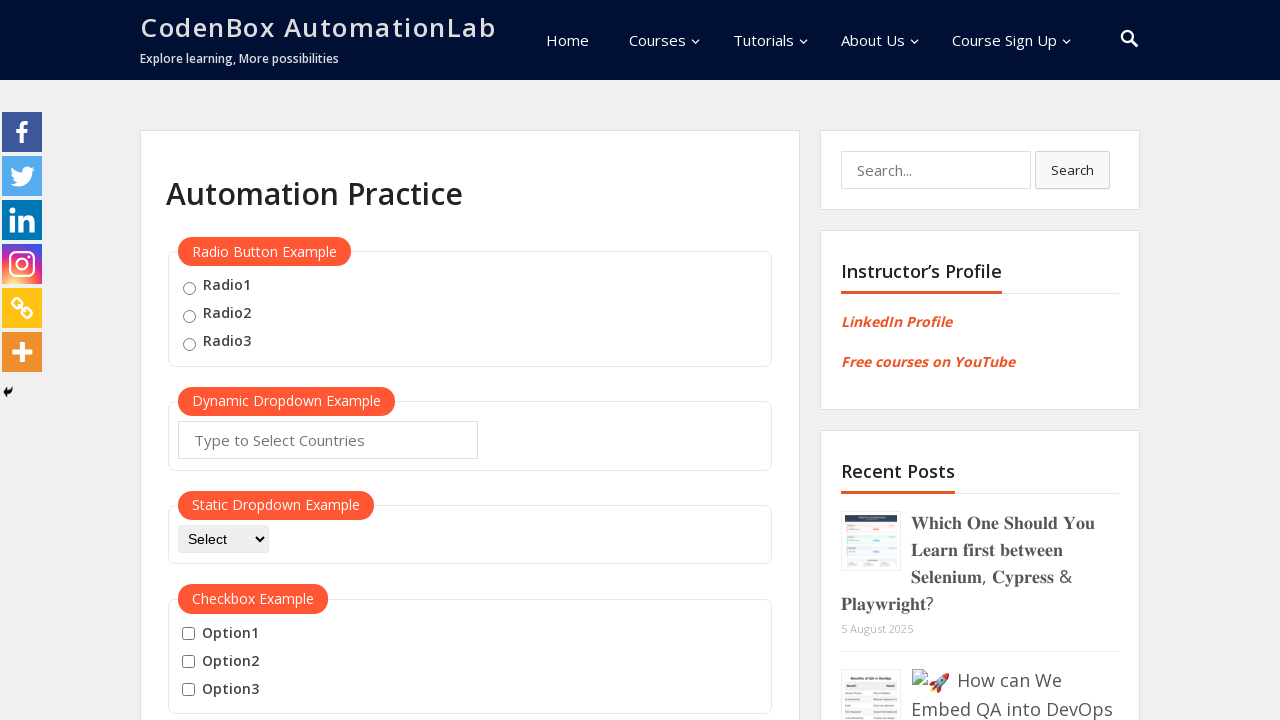

Located 3 available checkboxes on the page
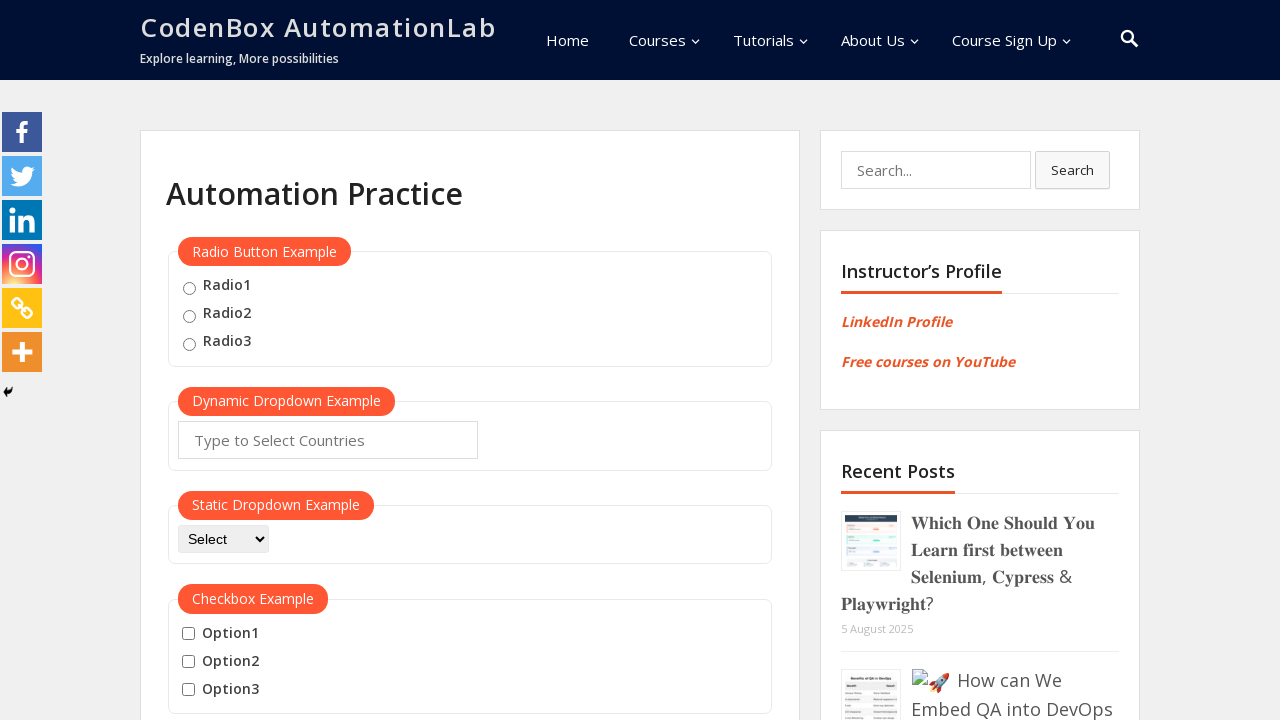

Selected random checkbox at index 2
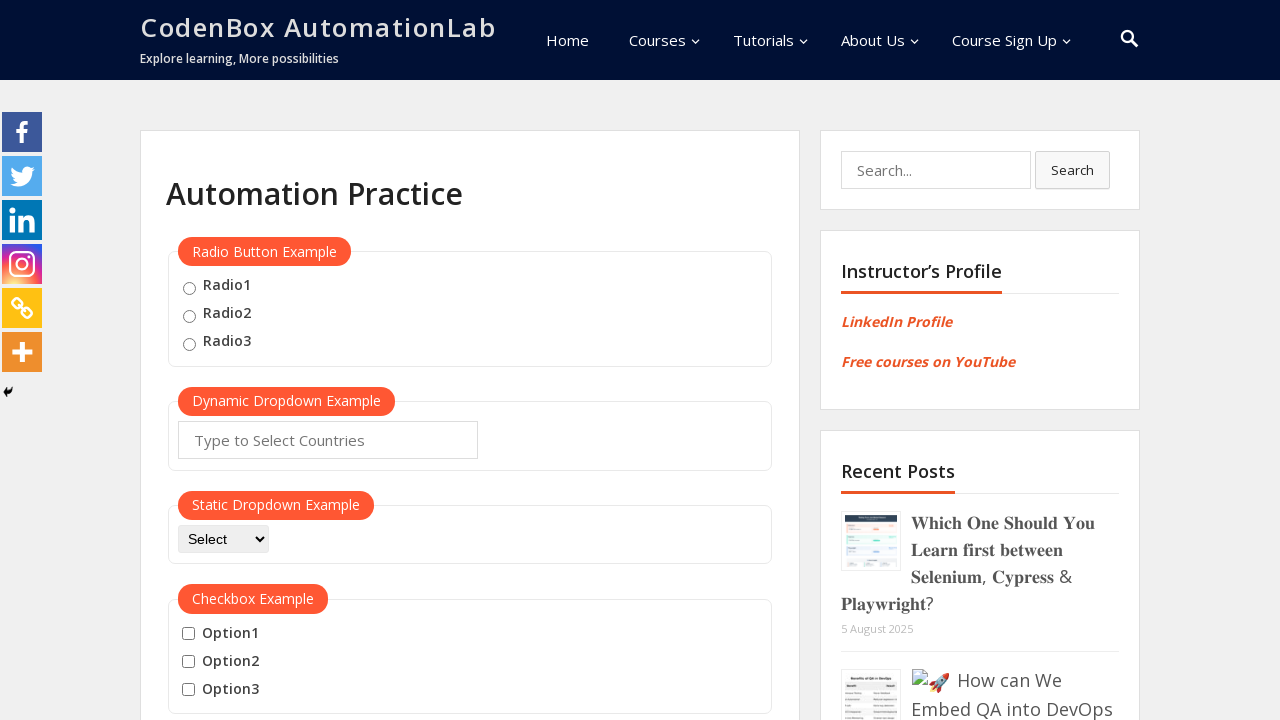

Clicked the randomly selected checkbox (index 2) at (188, 690) on input[type='checkbox'] >> nth=2
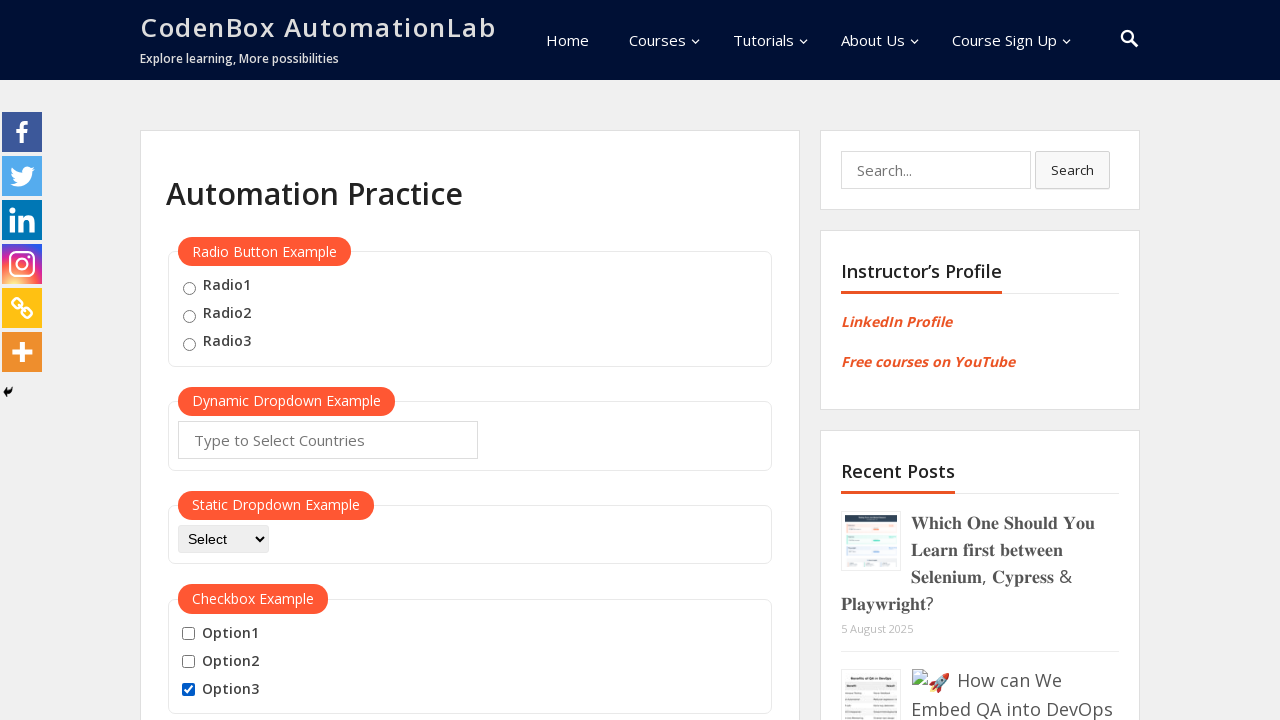

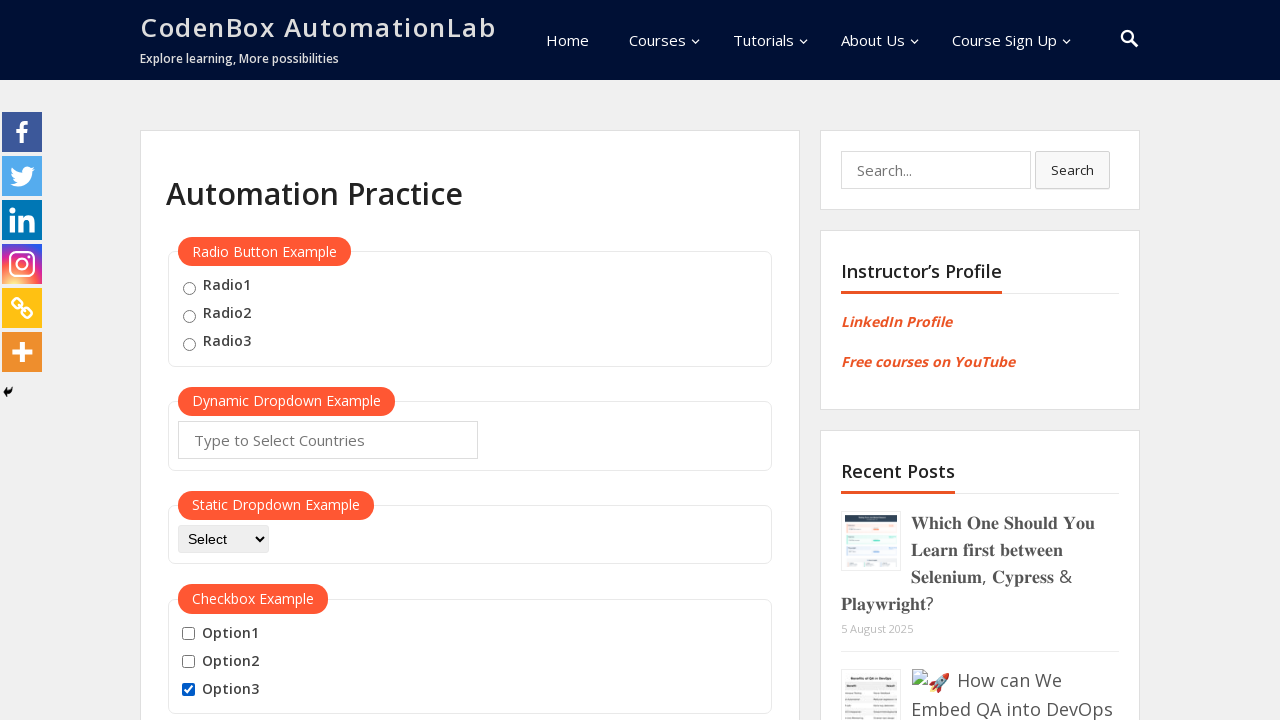